Tests a text box form by filling in user name, email, and address fields, then submitting the form

Starting URL: https://demoqa.com/text-box

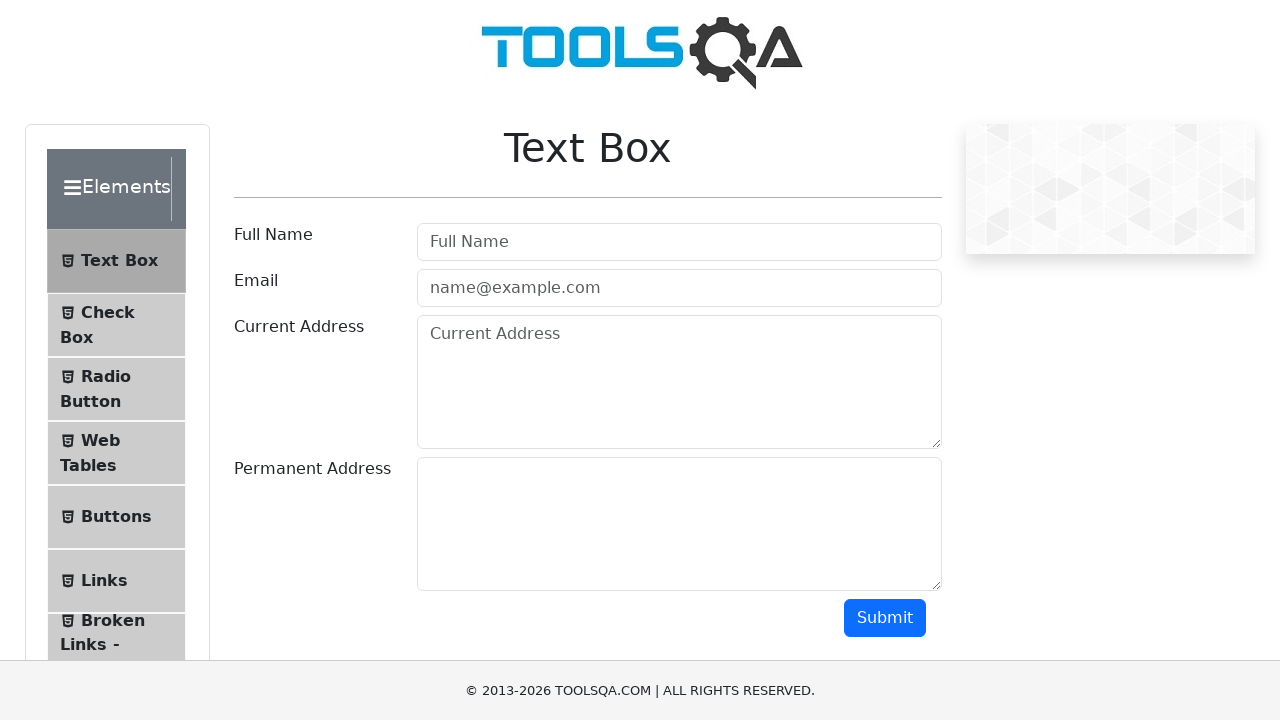

Scrolled down 500px to reveal form elements
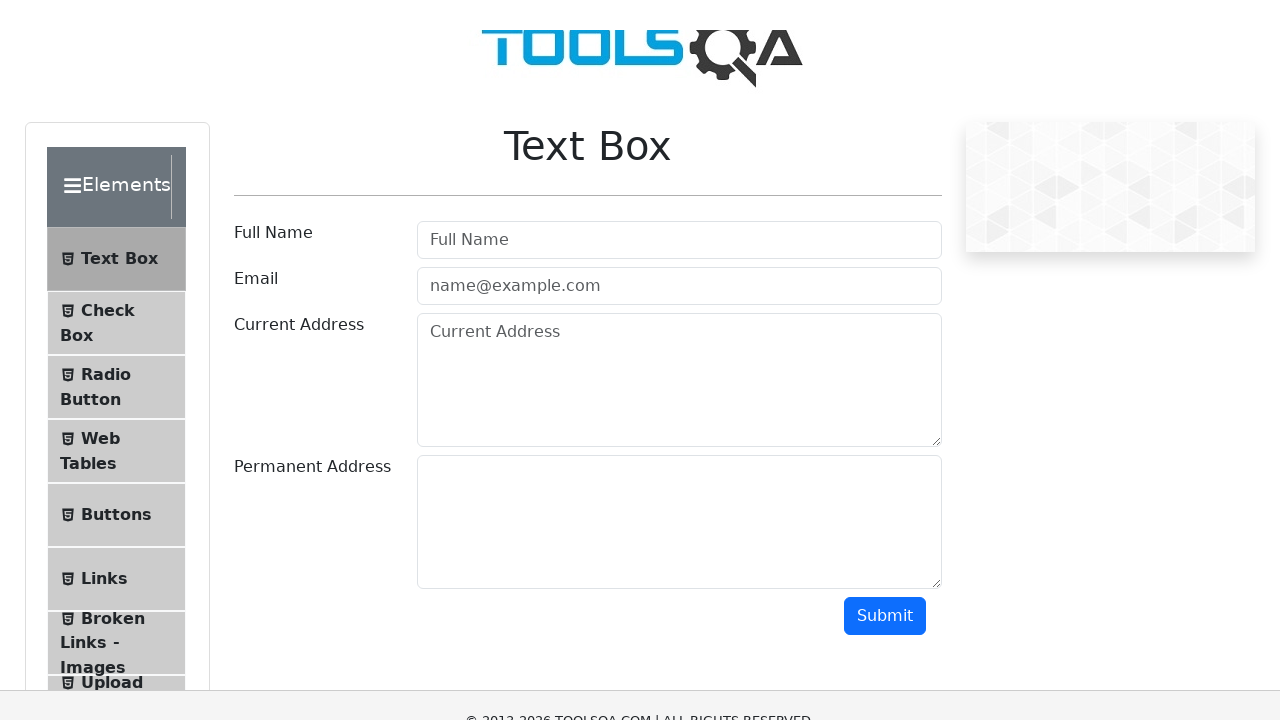

Filled userName field with 'savi' on #userName
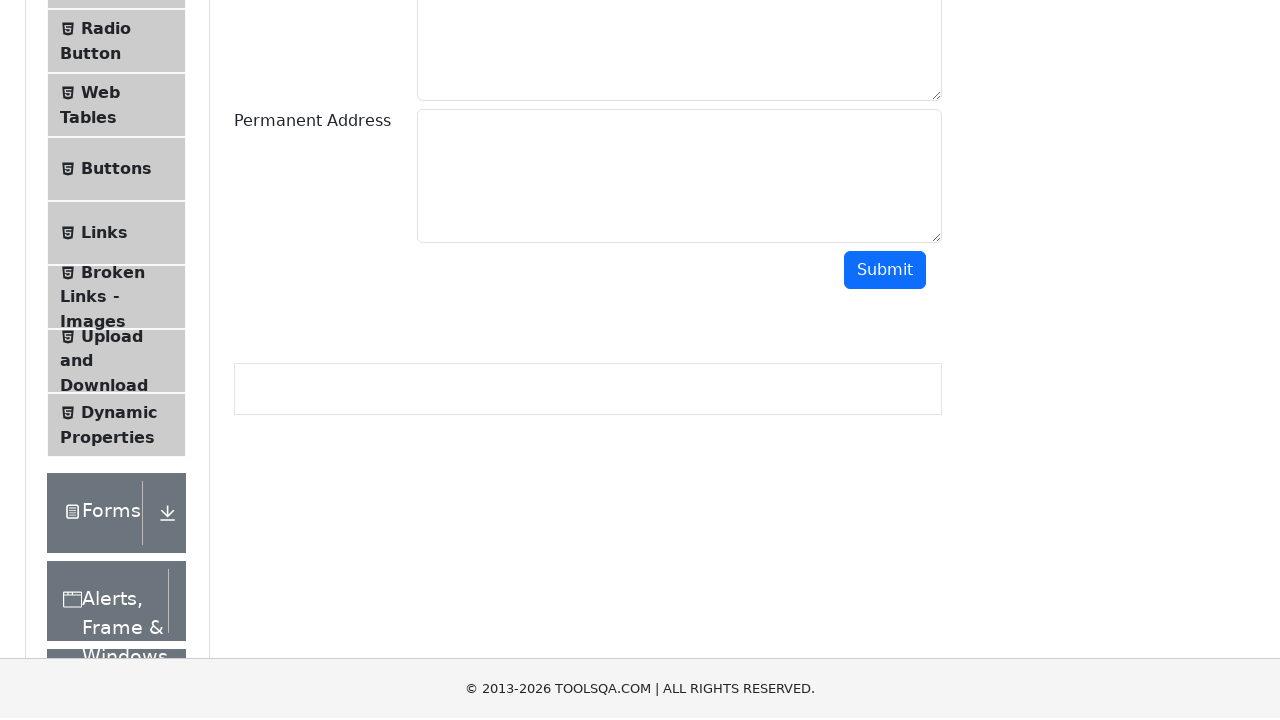

Filled userEmail field with 'sav123@gmail.com' on #userEmail
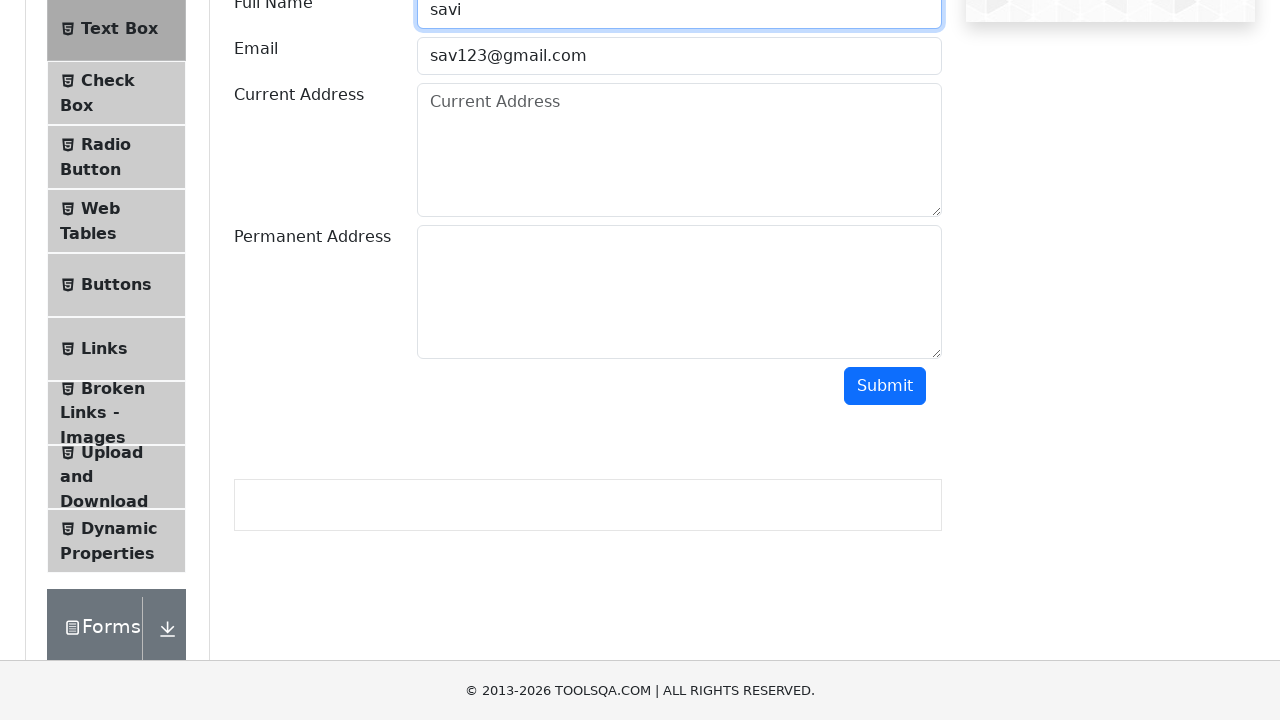

Filled currentAddress field with 'Gajanan Nagar Tukum, Chanda' on #currentAddress
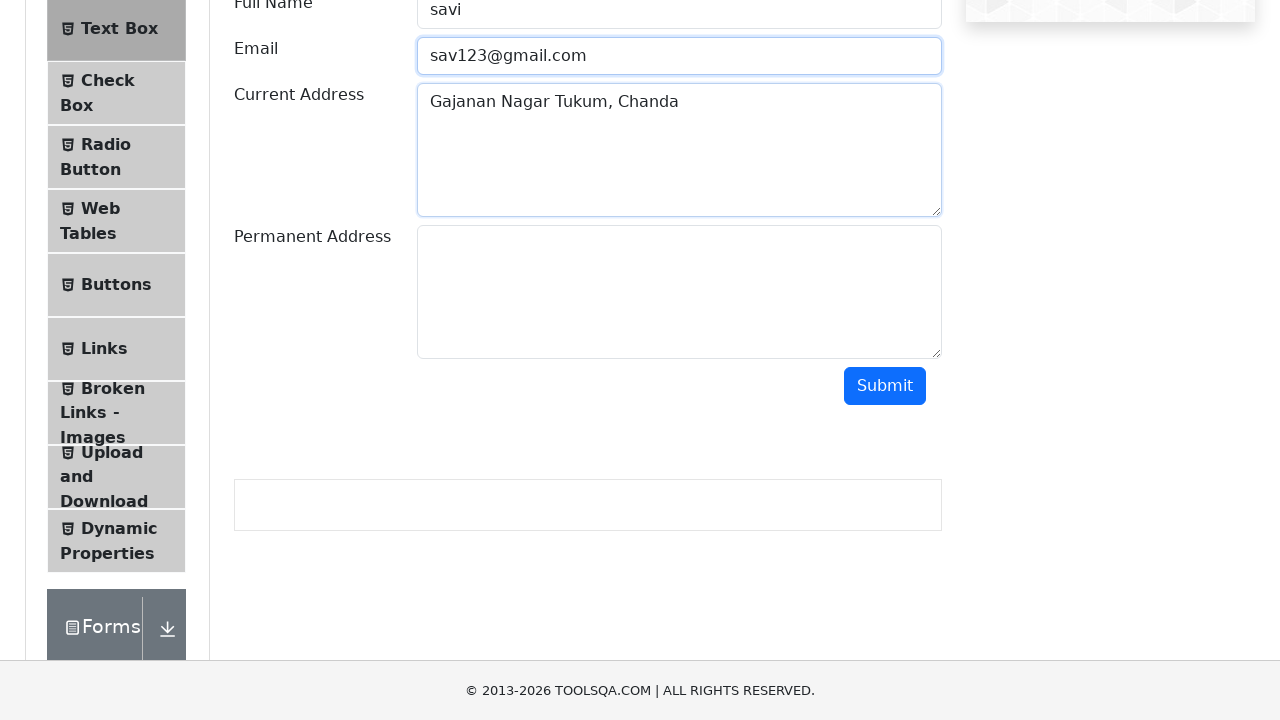

Filled permanentAddress field with 'Gajanan Nagar Tukum, Chanda' on #permanentAddress
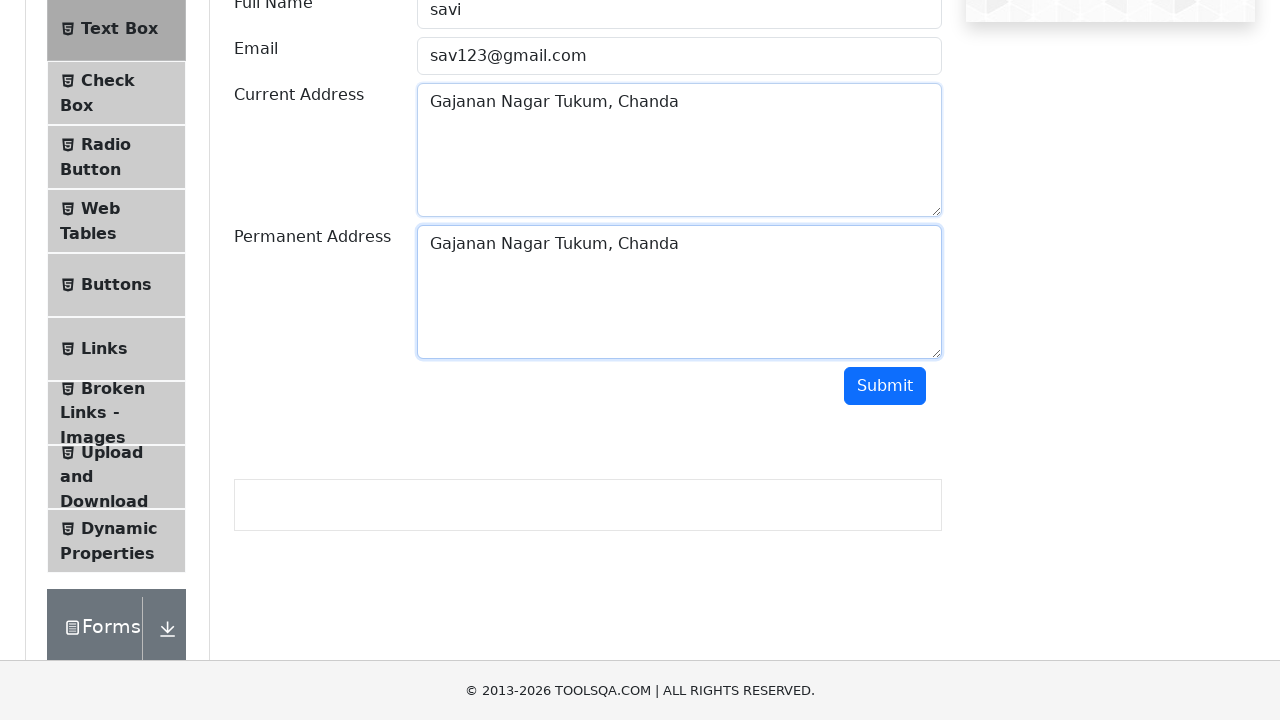

Clicked submit button to submit the text box form at (885, 386) on #submit
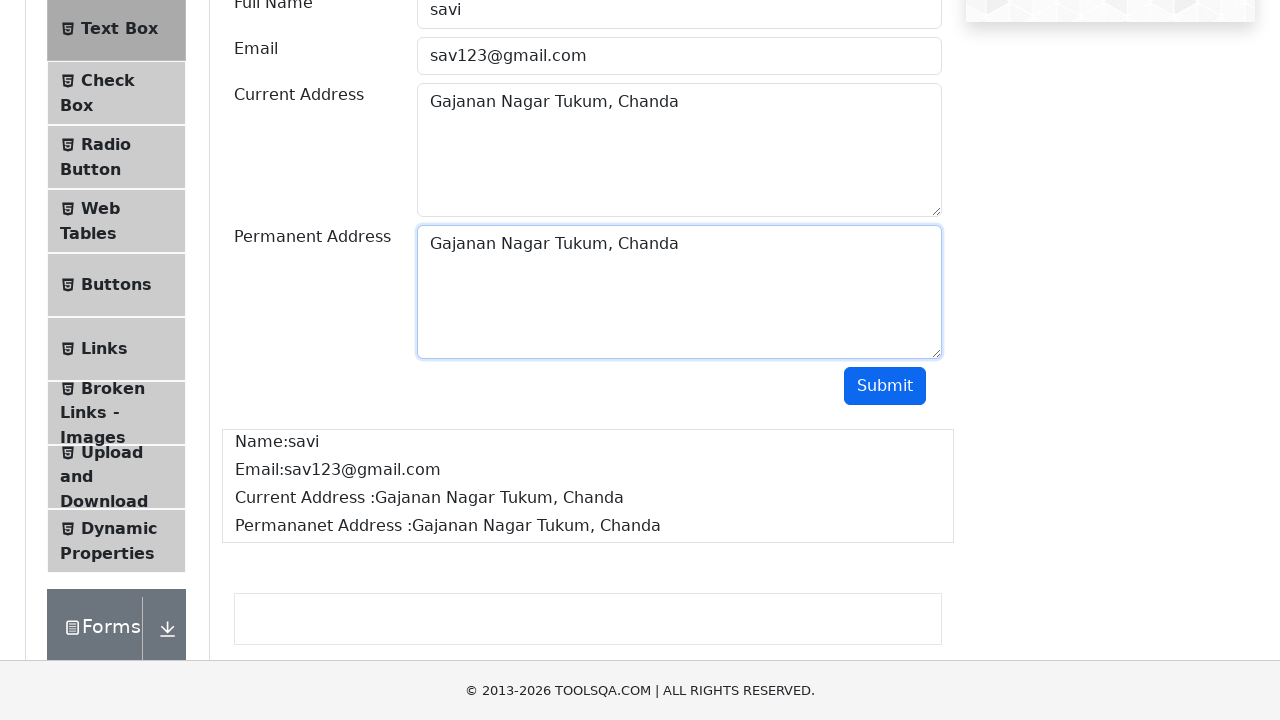

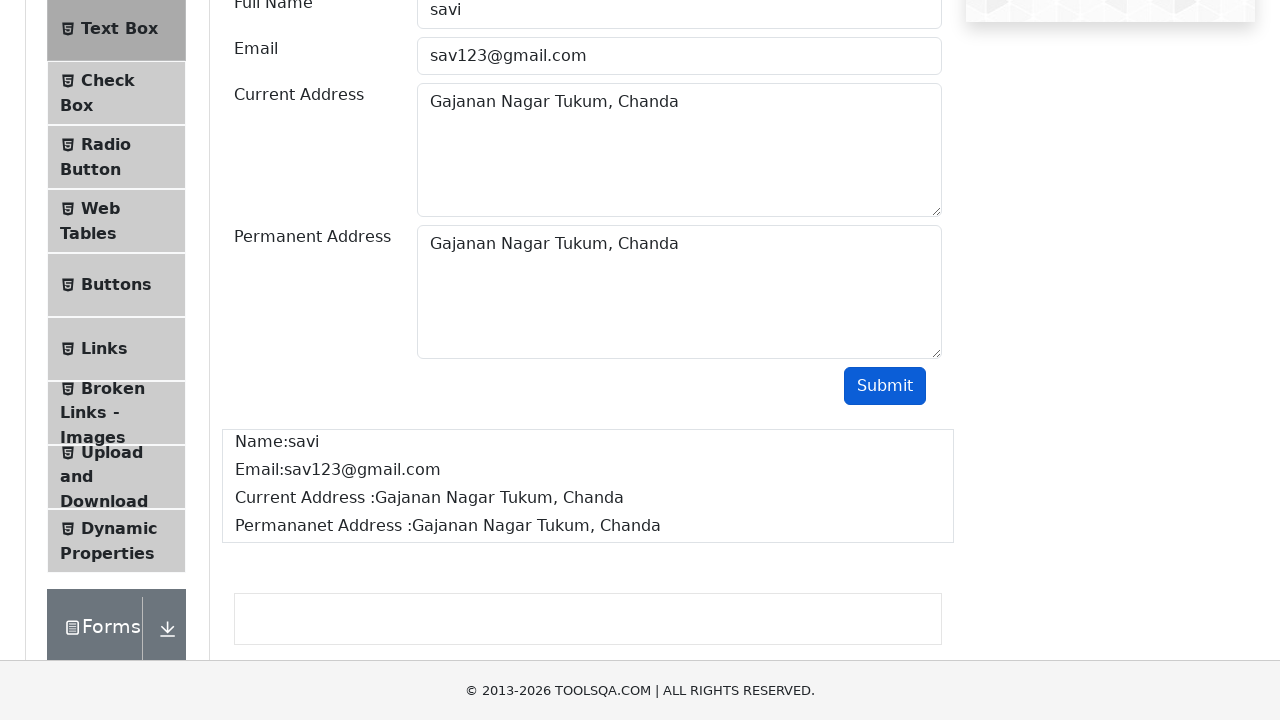